Tests e-commerce functionality by adding multiple products to cart from different categories (Laptops, Monitors, Phones), removing selected items from cart, and validating the cart operations

Starting URL: https://www.demoblaze.com/index.html

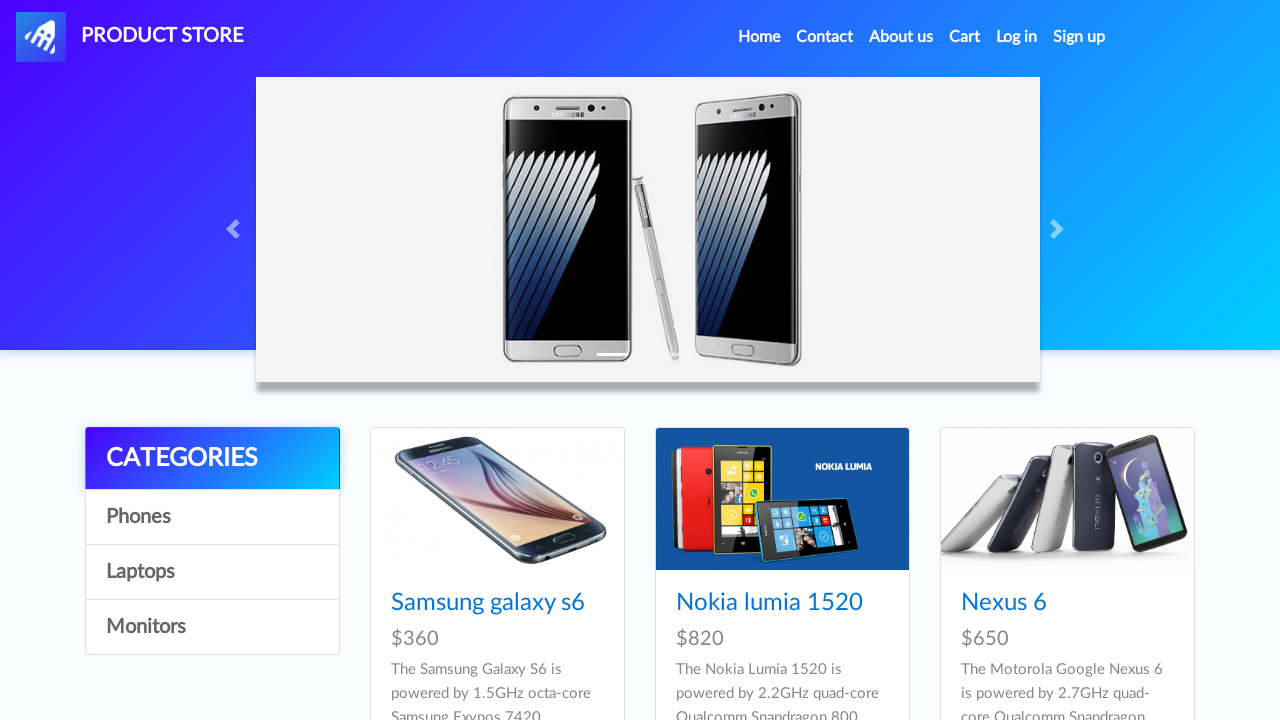

Clicked on Laptops category at (212, 572) on text=Laptops
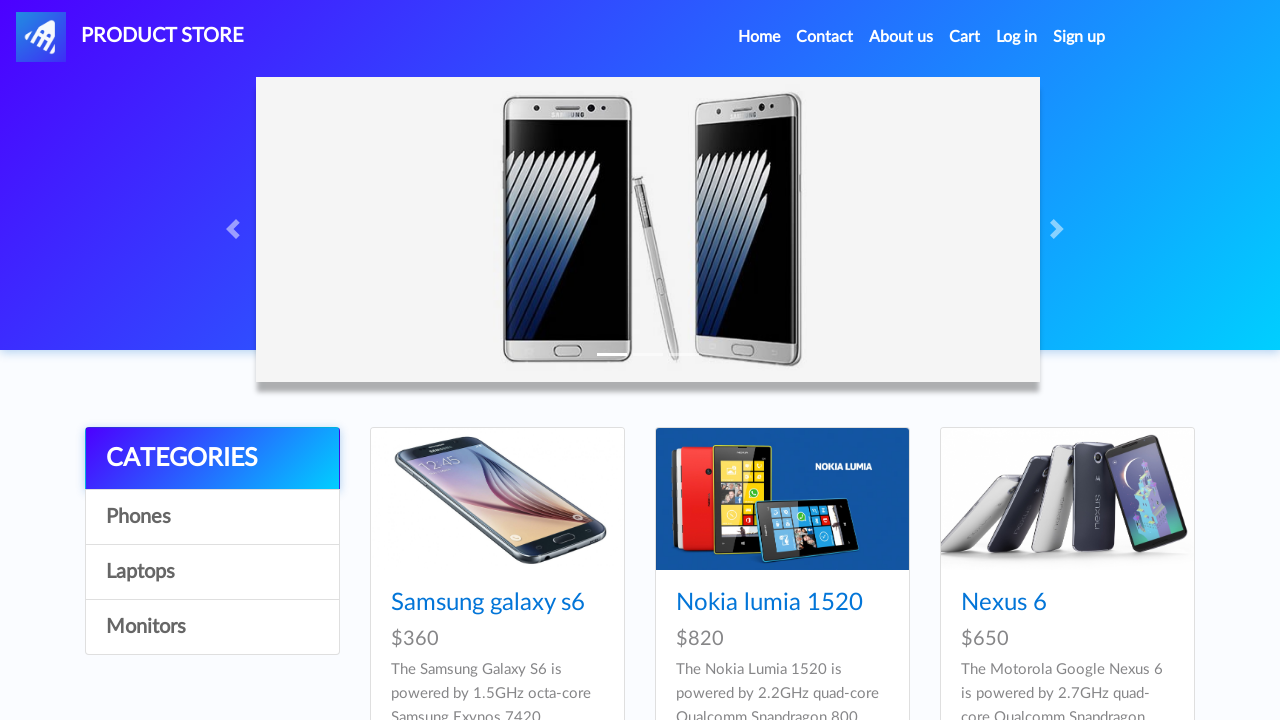

Clicked on product 'Sony vaio i5' at (454, 603) on text=Sony vaio i5
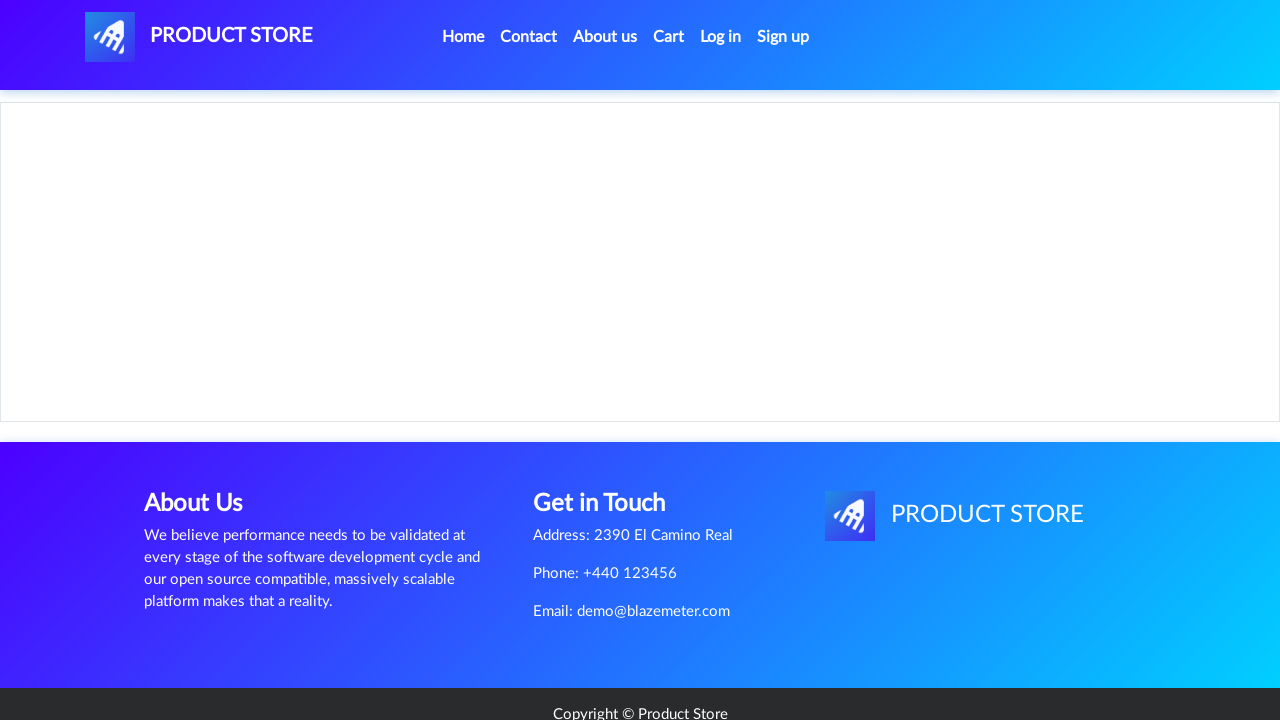

Retrieved price $790 for 'Sony vaio i5'
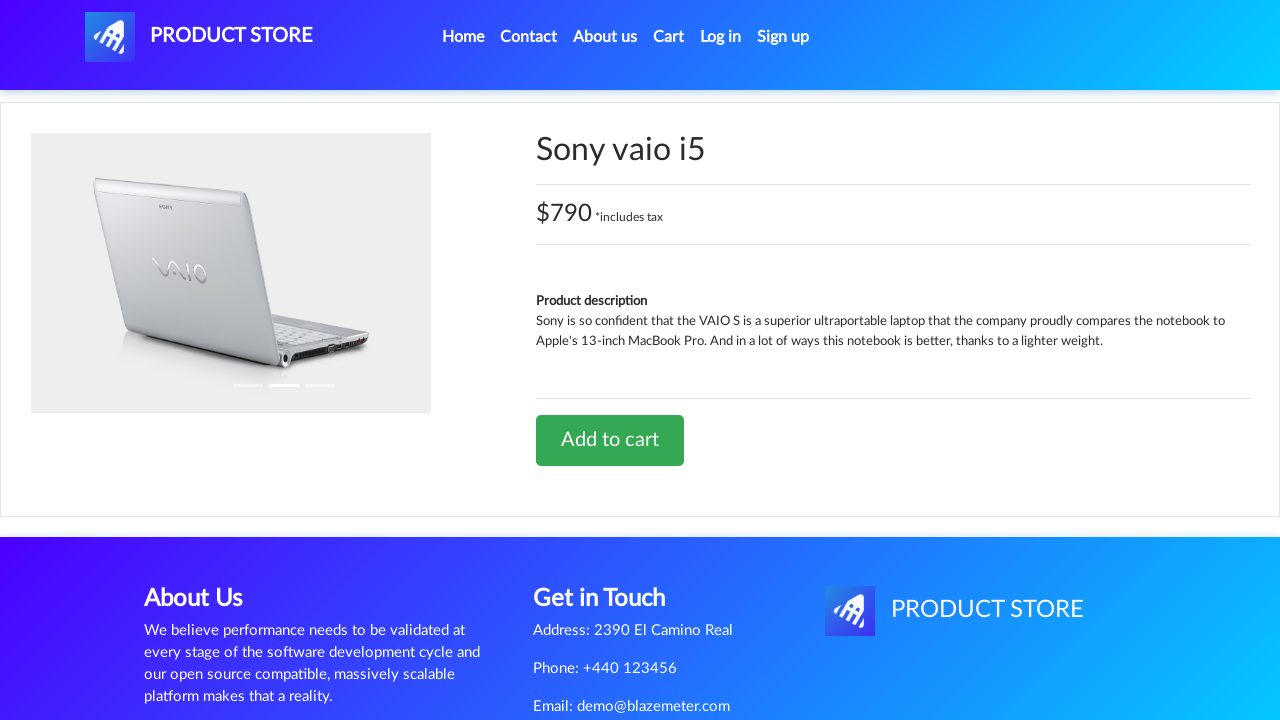

Clicked 'Add to cart' button for 'Sony vaio i5' at (610, 440) on text=Add to cart
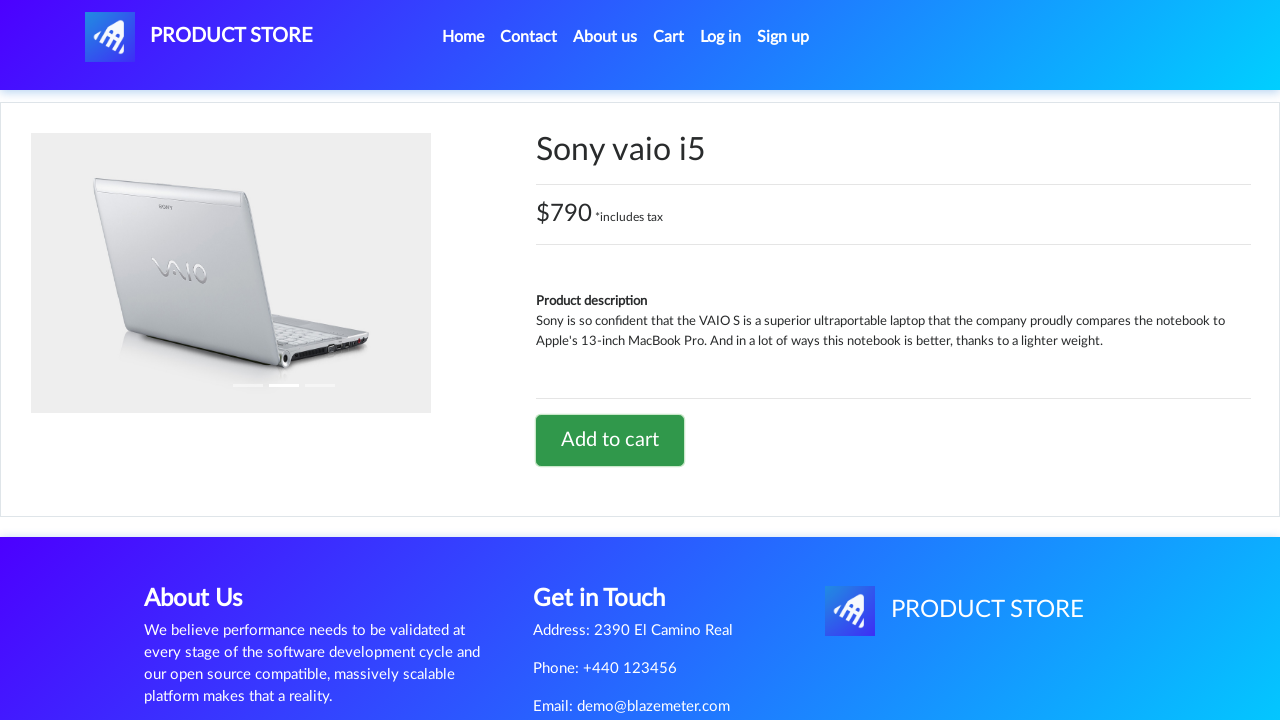

Accepted confirmation alert
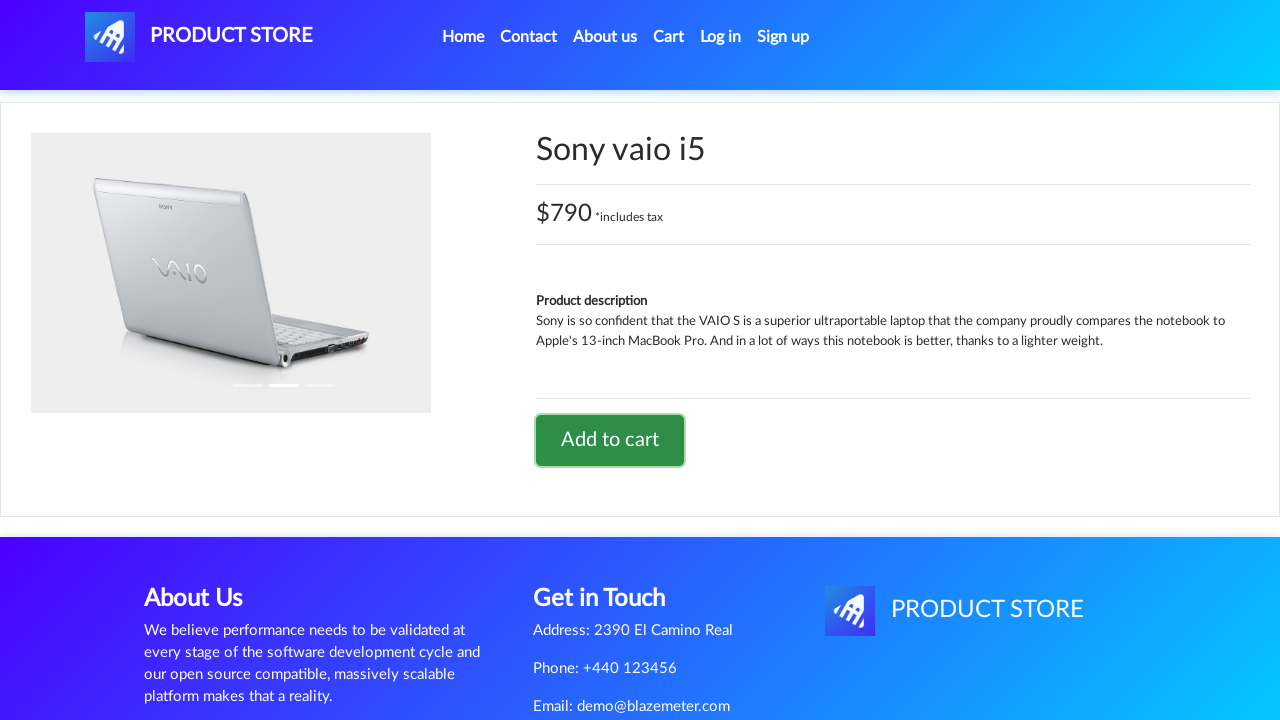

Navigated back to home page at (463, 37) on text=Home
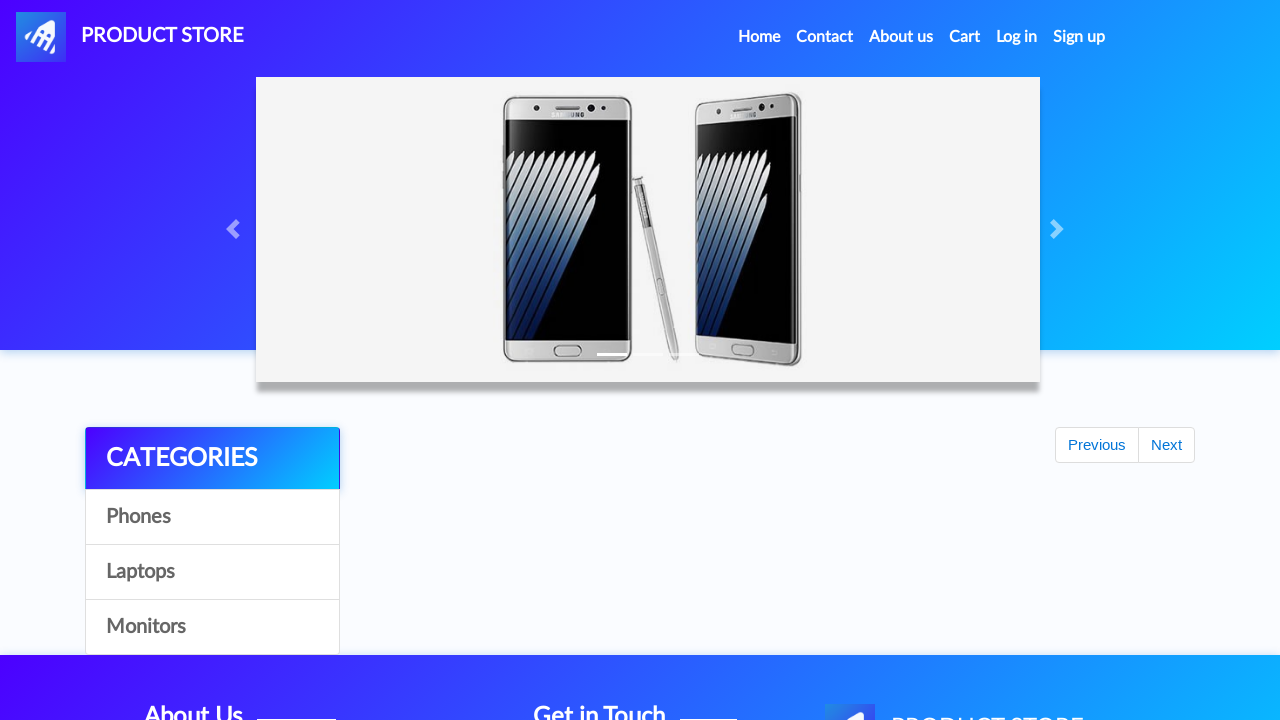

Clicked on Laptops category at (212, 572) on text=Laptops
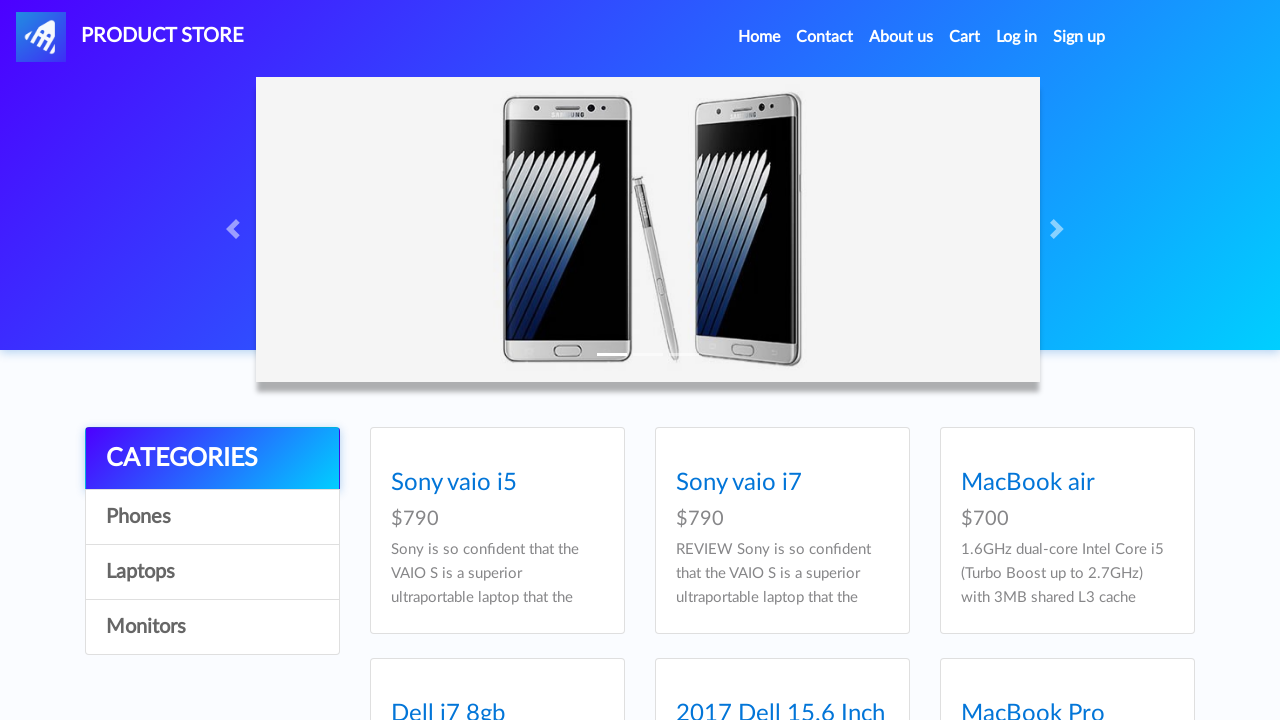

Clicked on product 'Dell i7 8gb' at (448, 361) on text=Dell i7 8gb
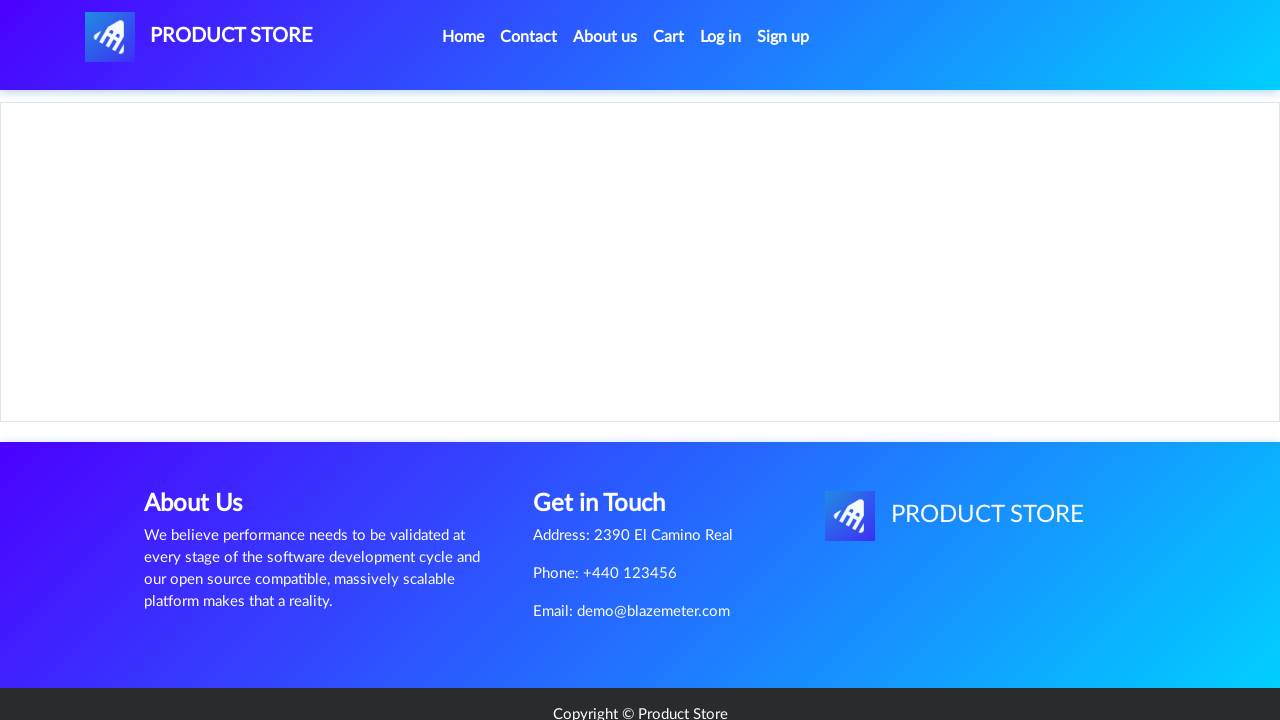

Retrieved price $700 for 'Dell i7 8gb'
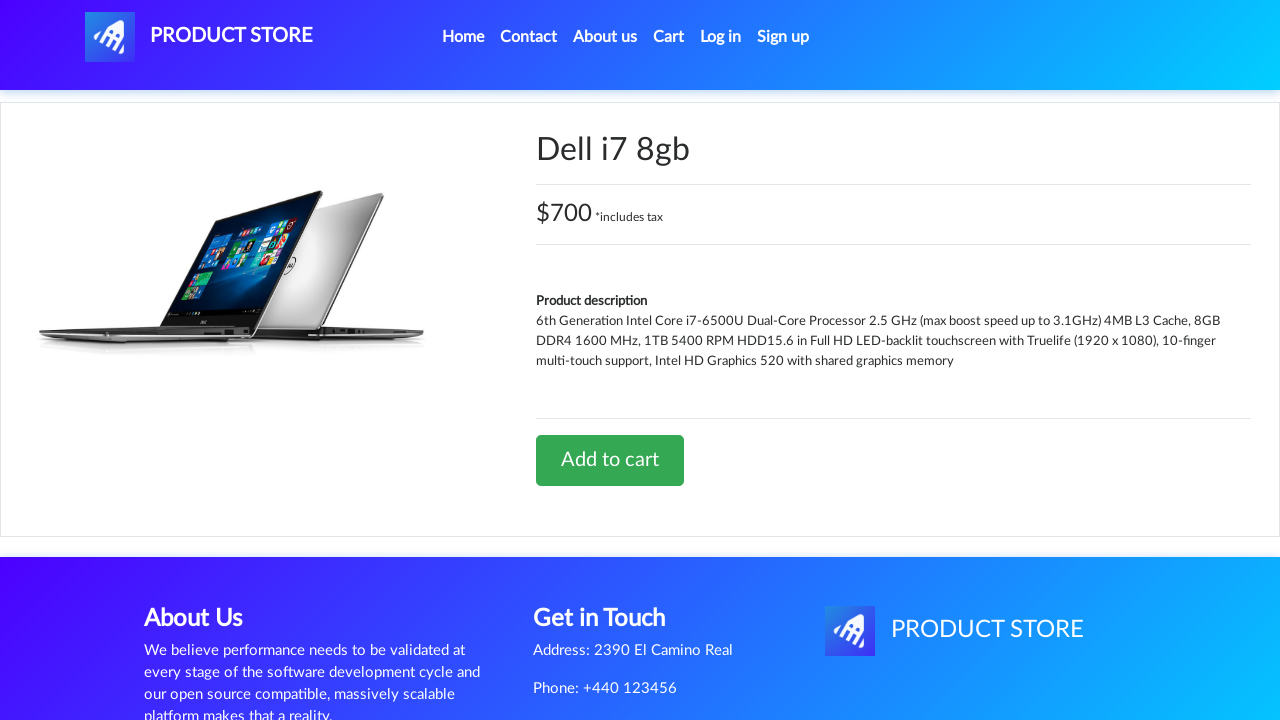

Clicked 'Add to cart' button for 'Dell i7 8gb' at (610, 460) on text=Add to cart
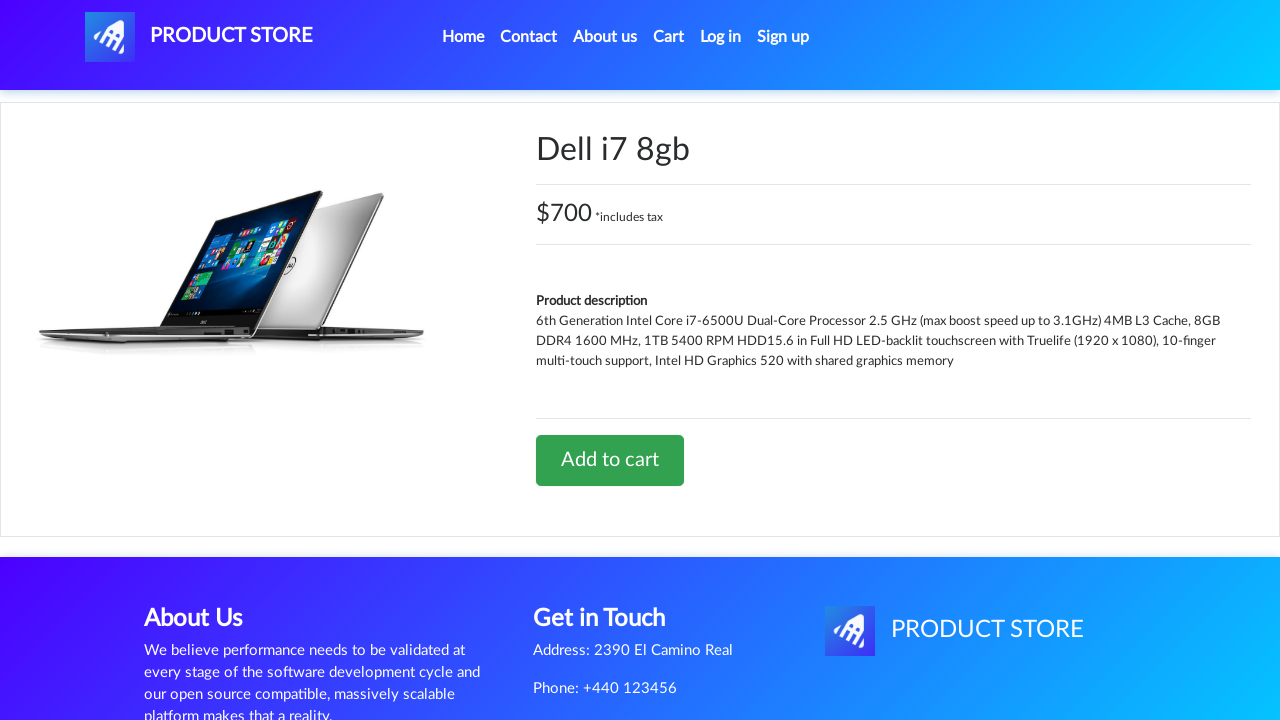

Accepted confirmation alert
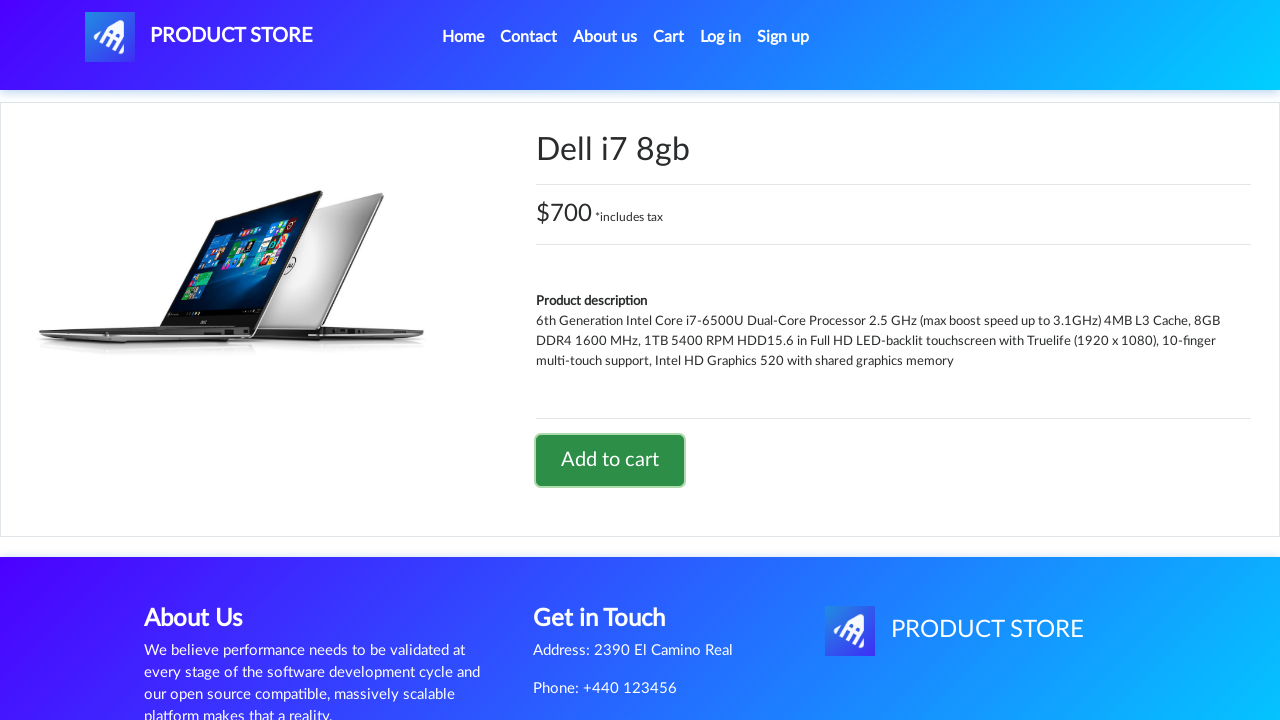

Navigated back to home page at (463, 37) on text=Home
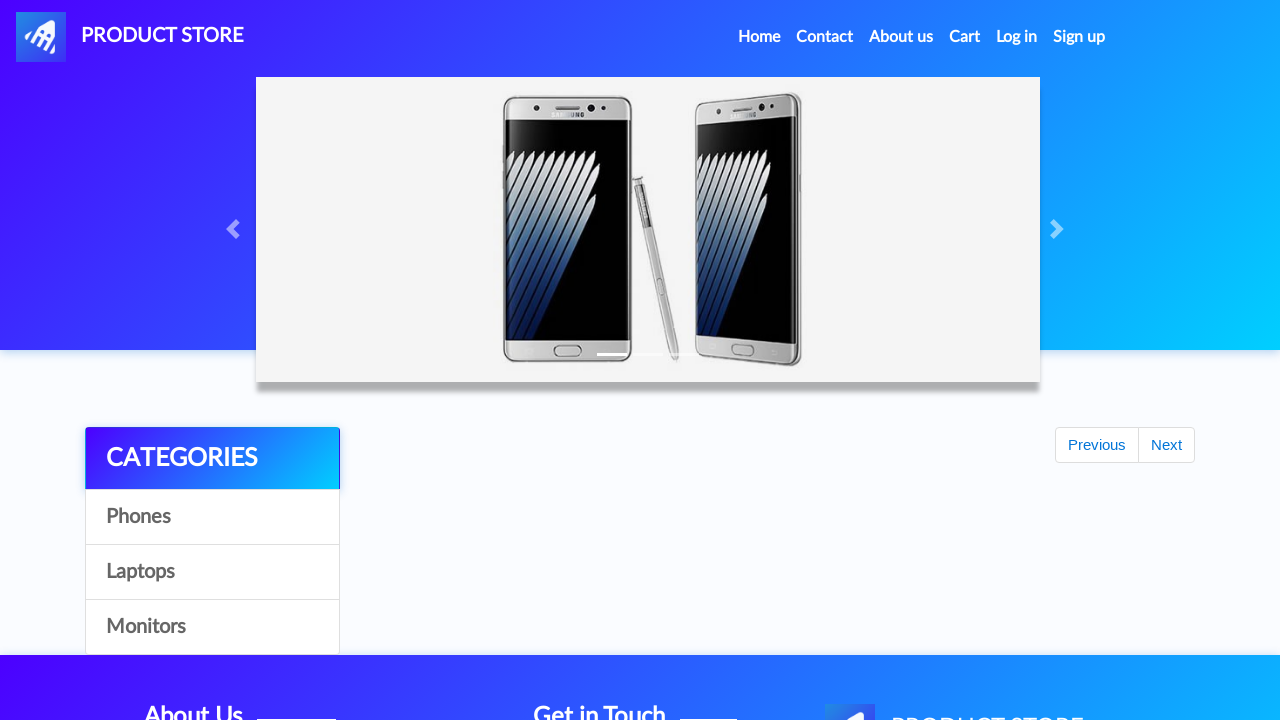

Clicked on Monitors category at (212, 627) on text=Monitors
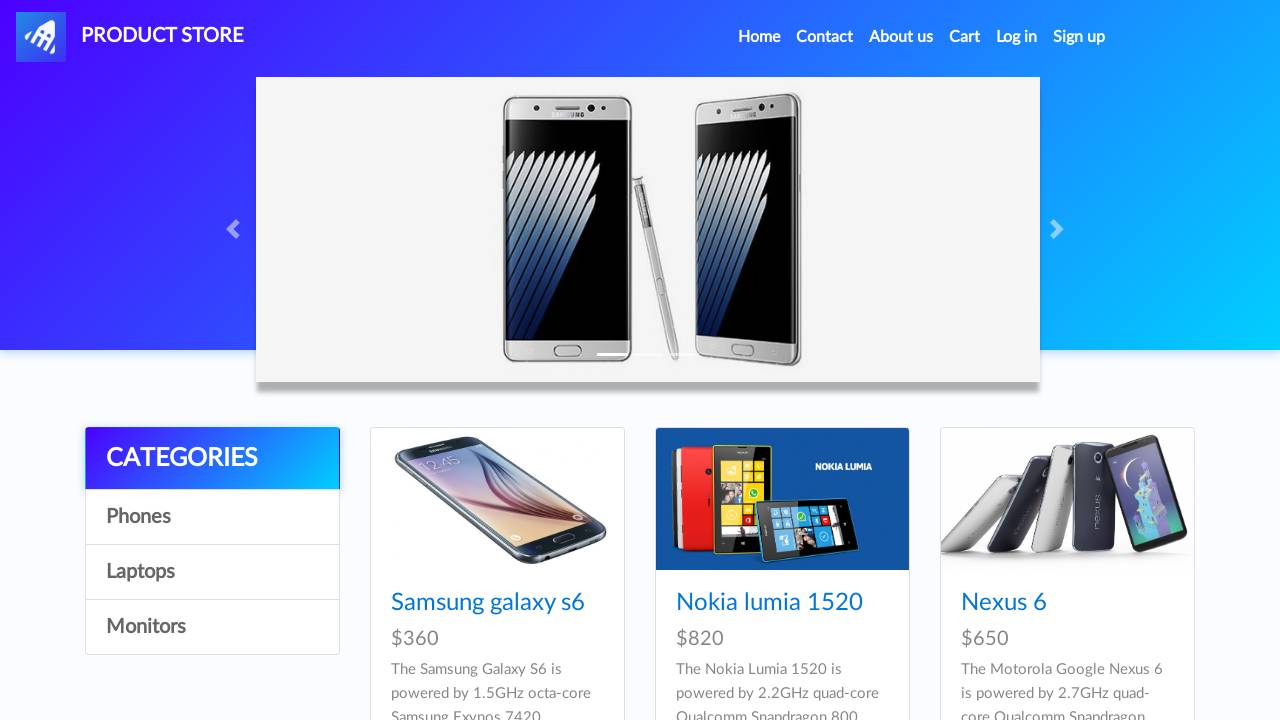

Clicked on product 'Apple monitor 24' at (484, 603) on text=Apple monitor 24
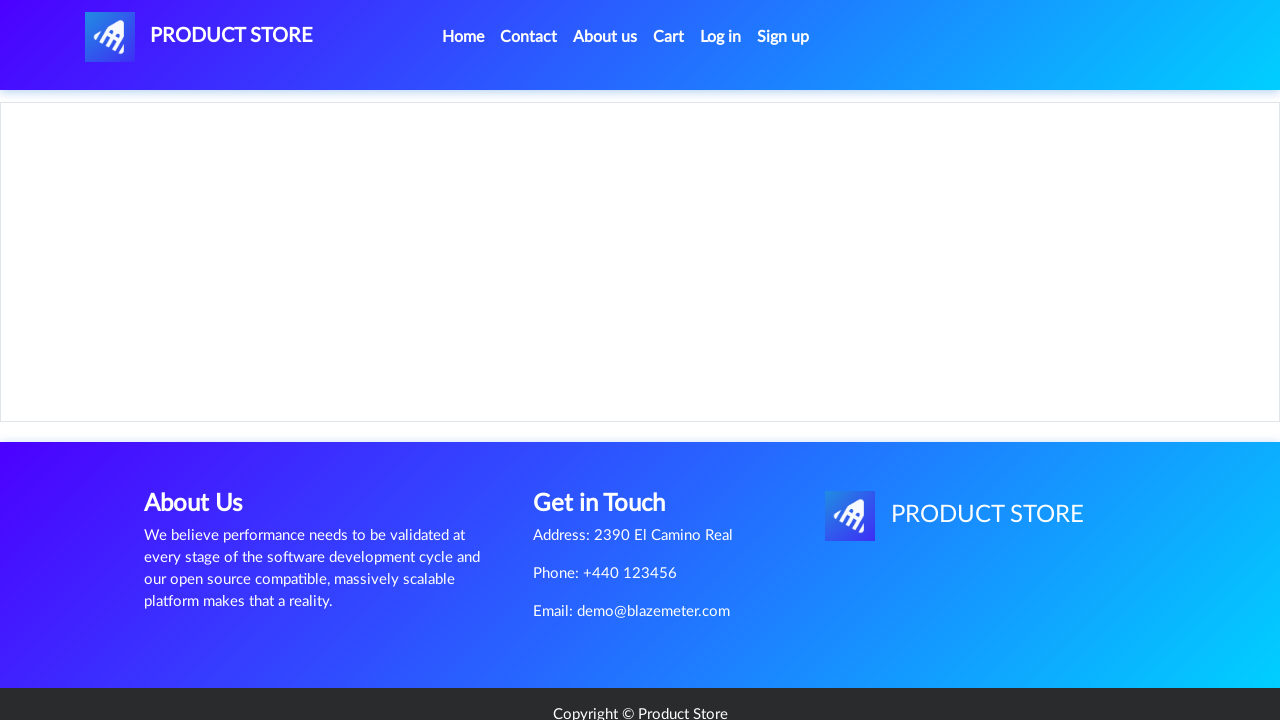

Retrieved price $400 for 'Apple monitor 24'
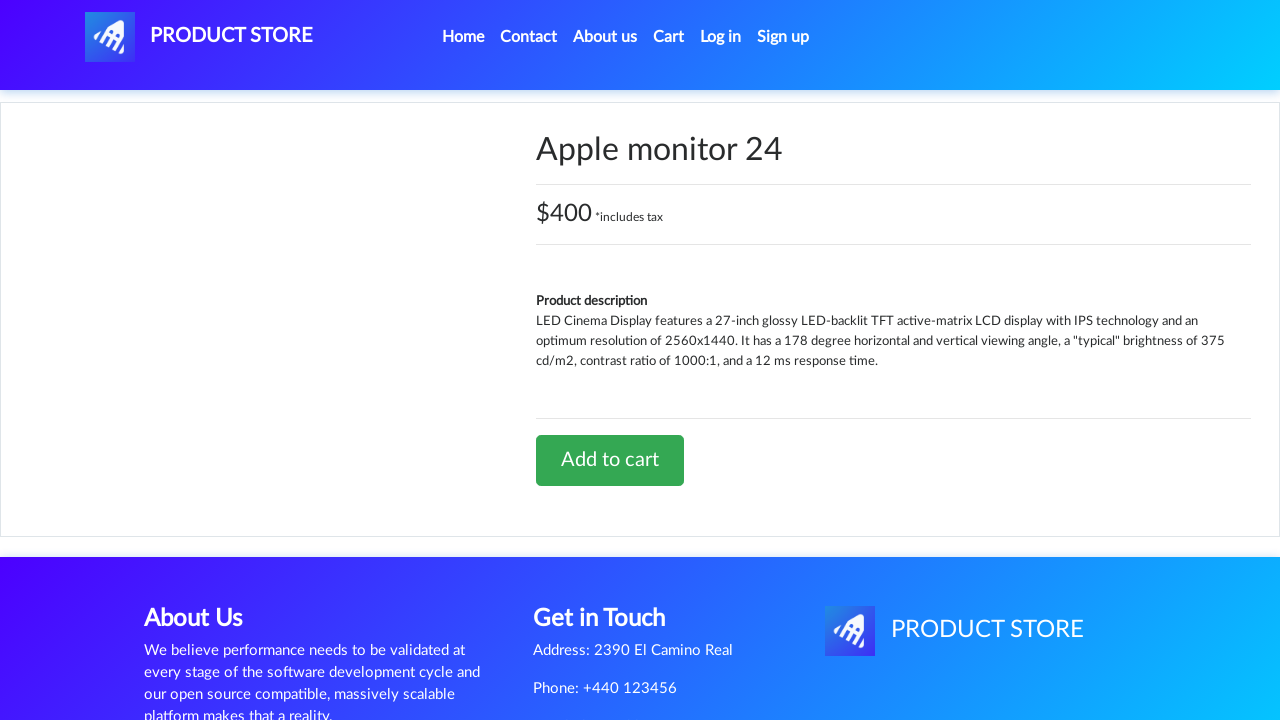

Clicked 'Add to cart' button for 'Apple monitor 24' at (610, 460) on text=Add to cart
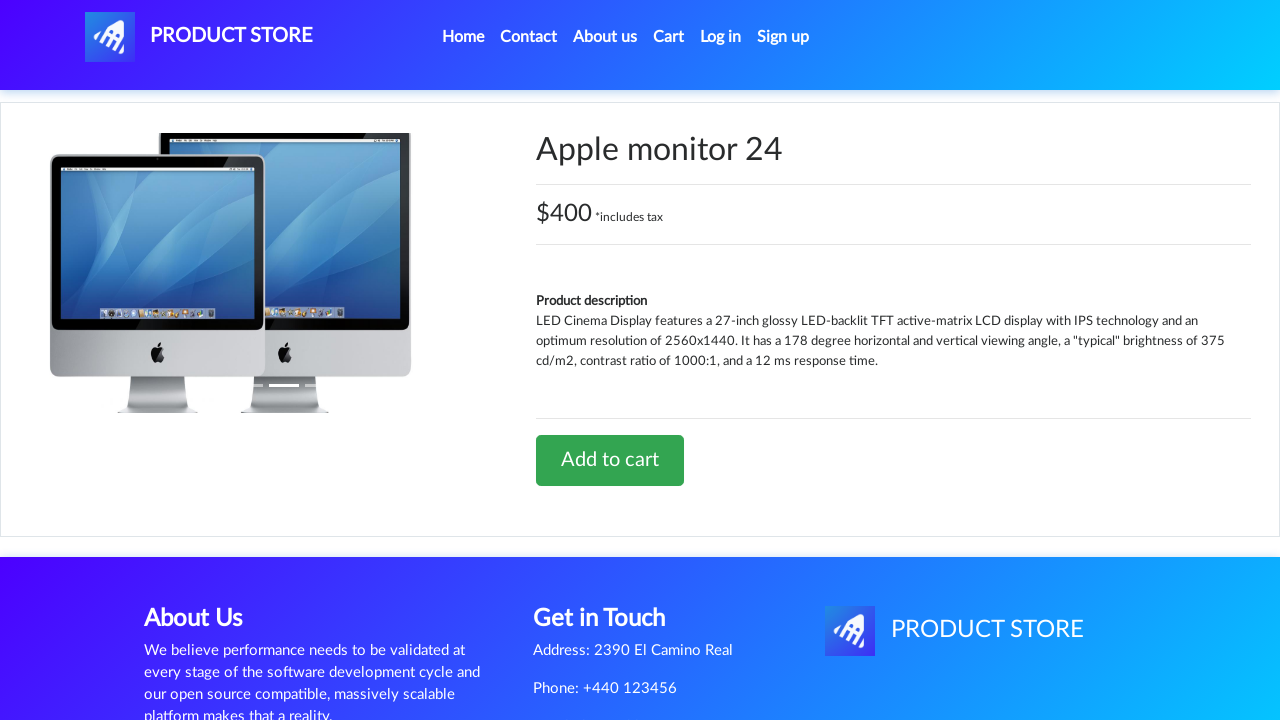

Accepted confirmation alert
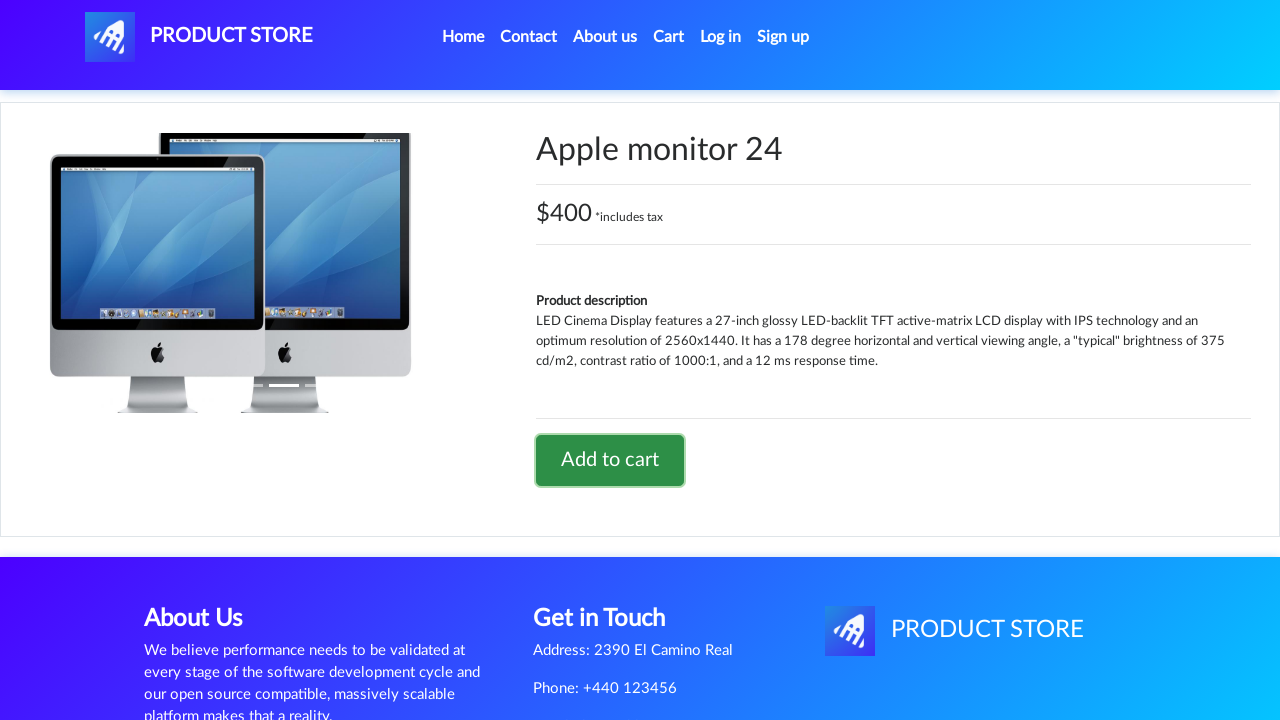

Navigated back to home page at (463, 37) on text=Home
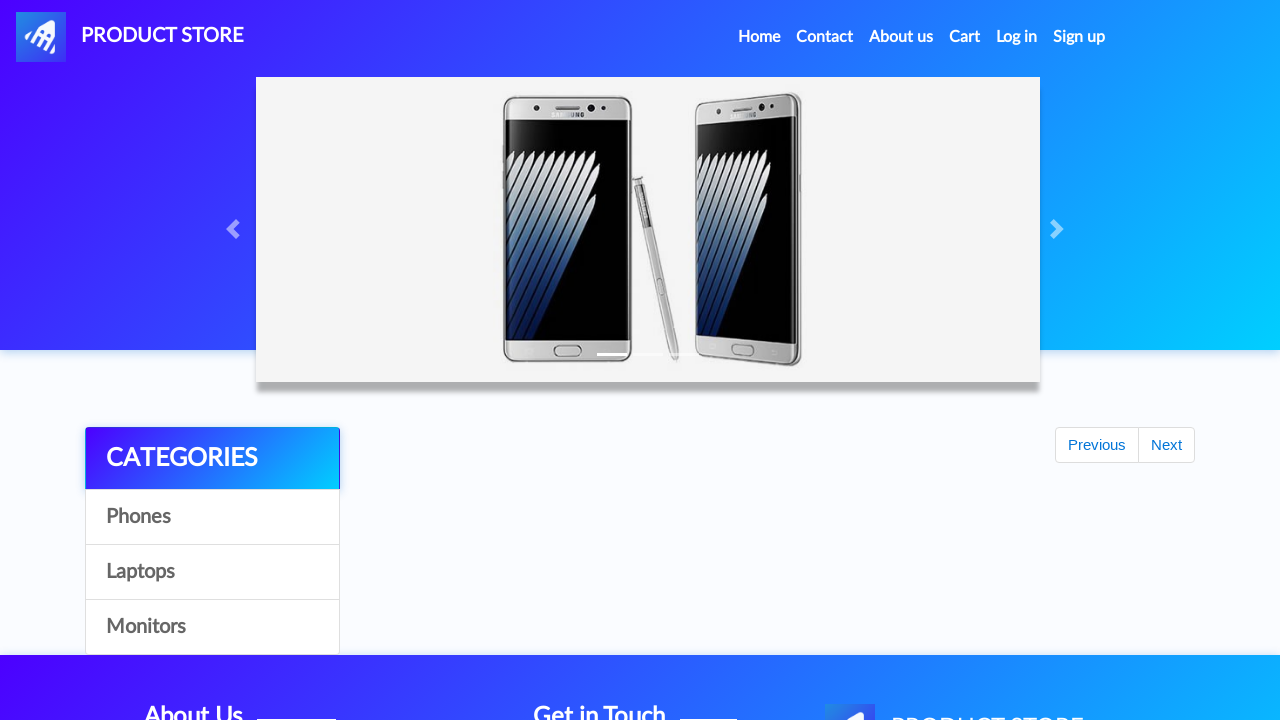

Clicked on Phones category at (212, 517) on text=Phones
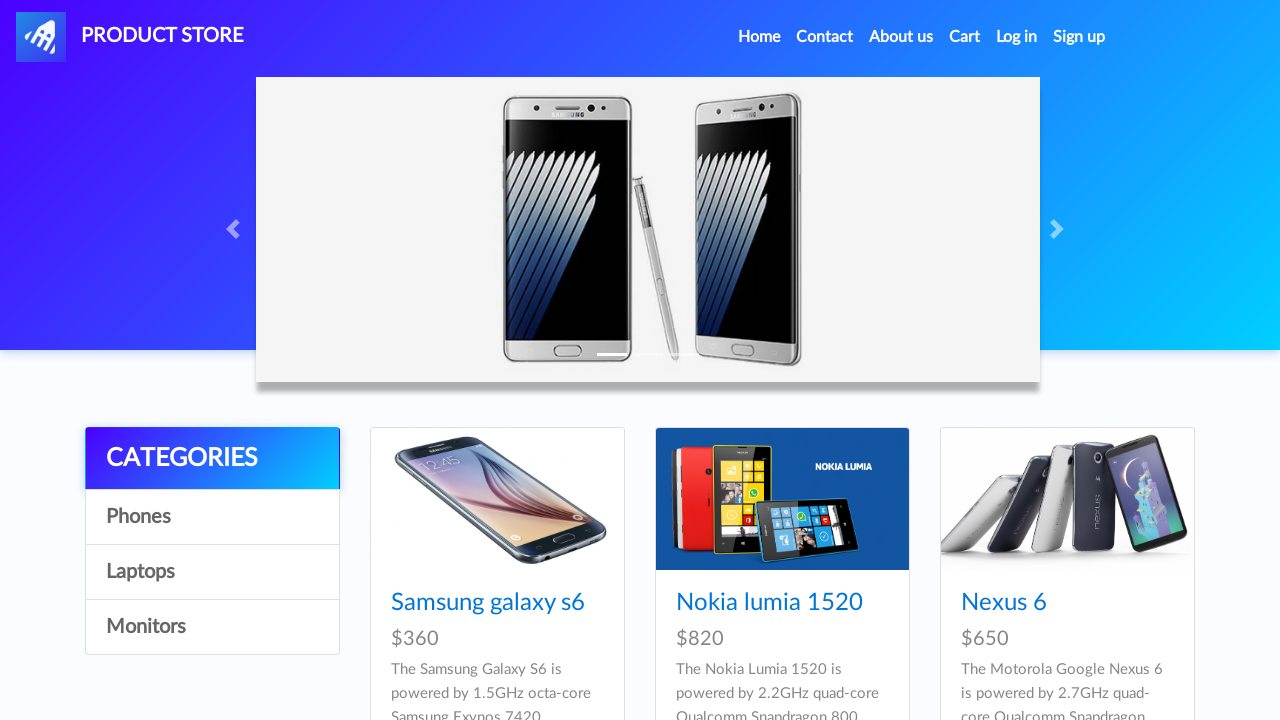

Clicked on product 'Nexus 6' at (1004, 603) on text=Nexus 6
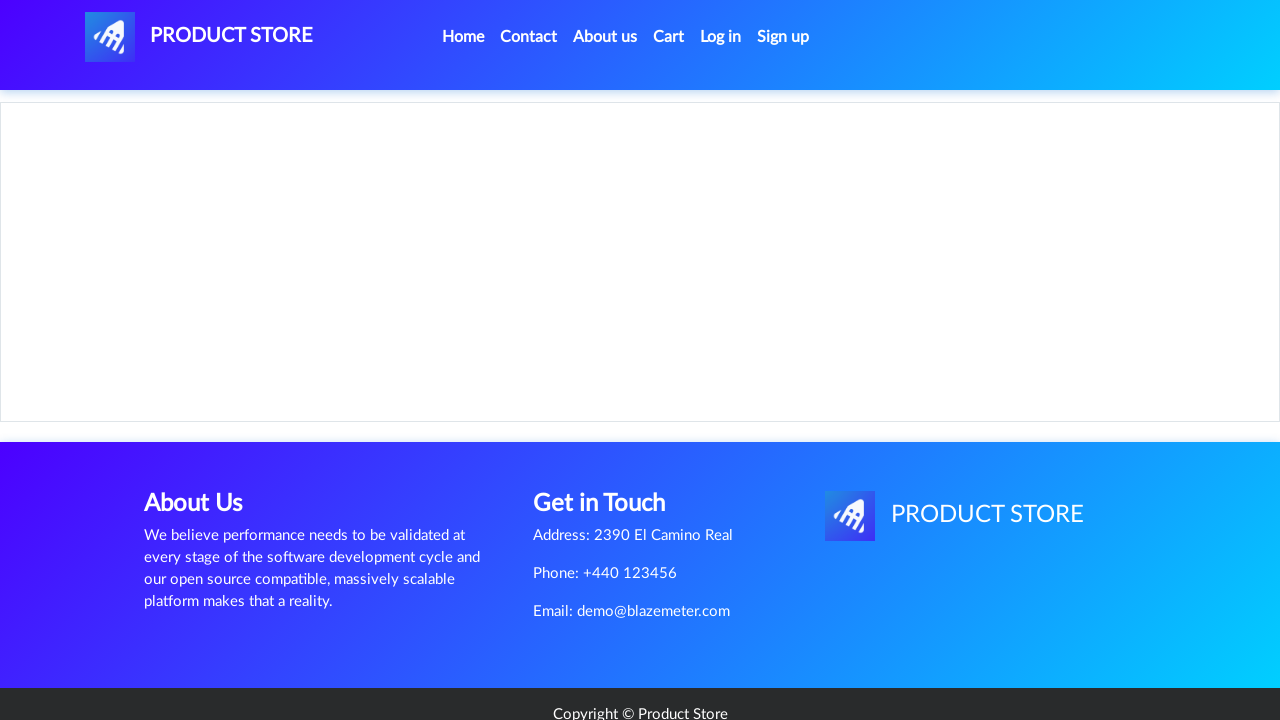

Retrieved price $650 for 'Nexus 6'
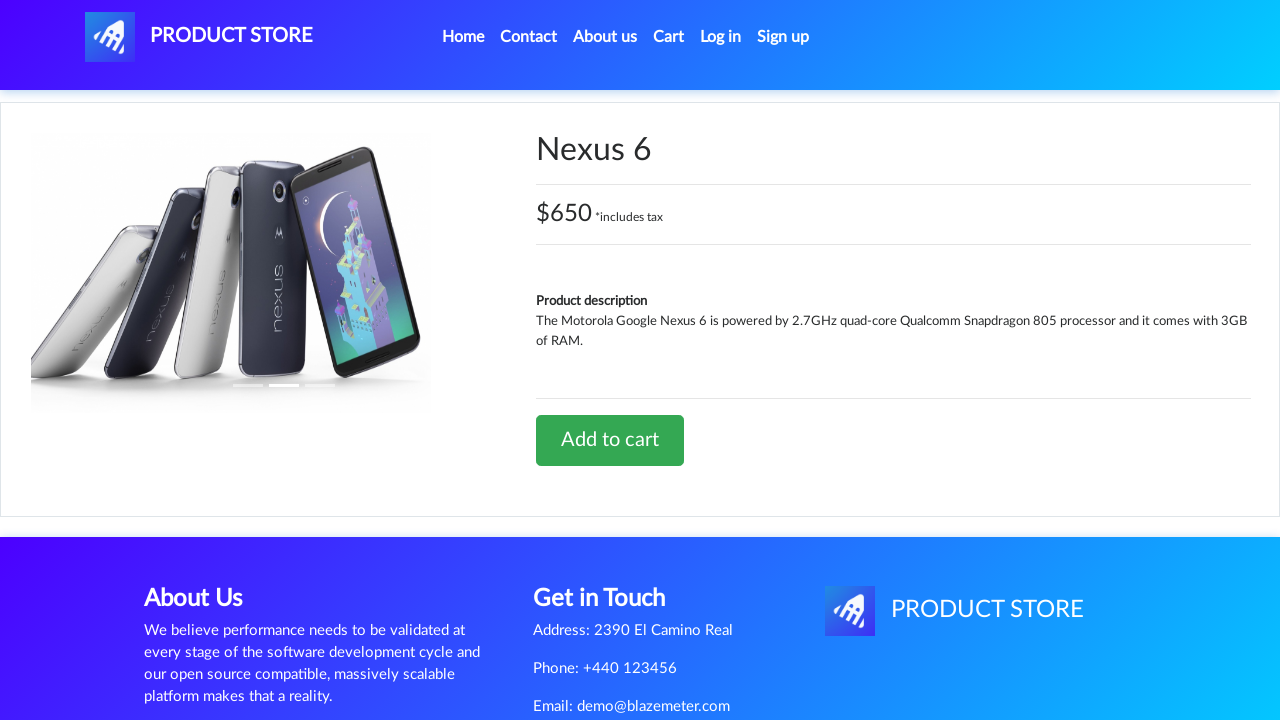

Clicked 'Add to cart' button for 'Nexus 6' at (610, 440) on text=Add to cart
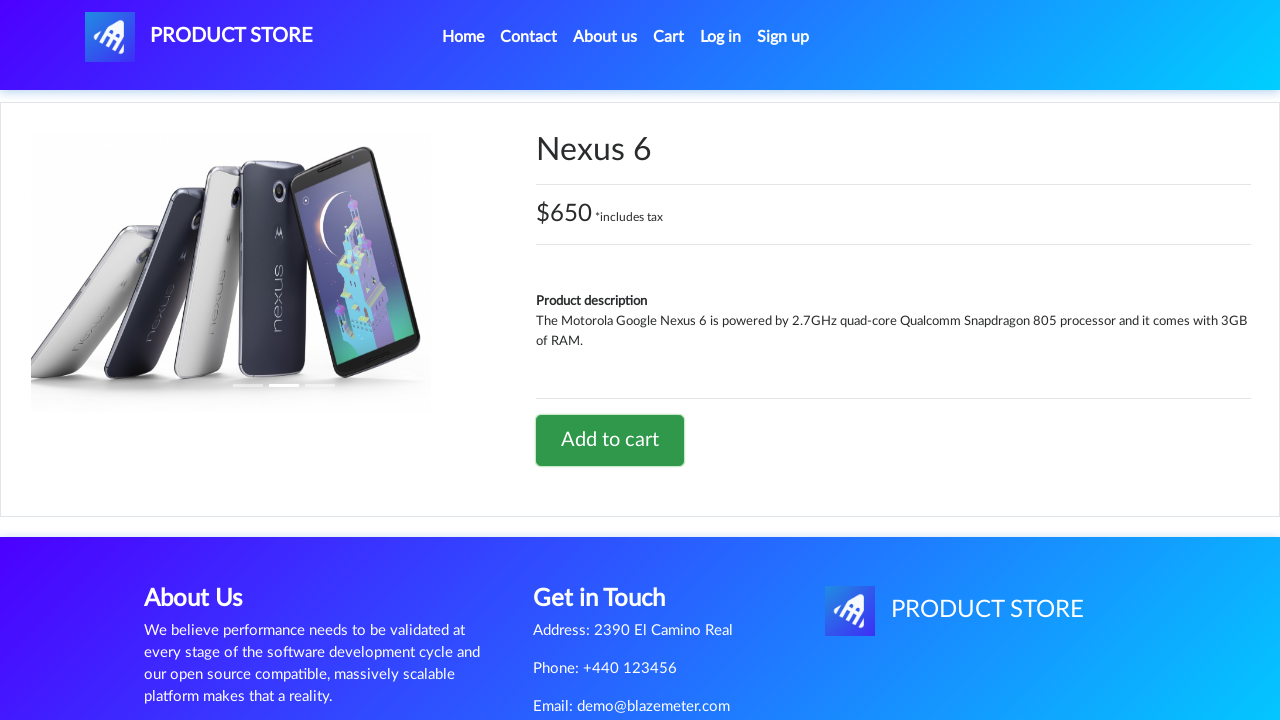

Accepted confirmation alert
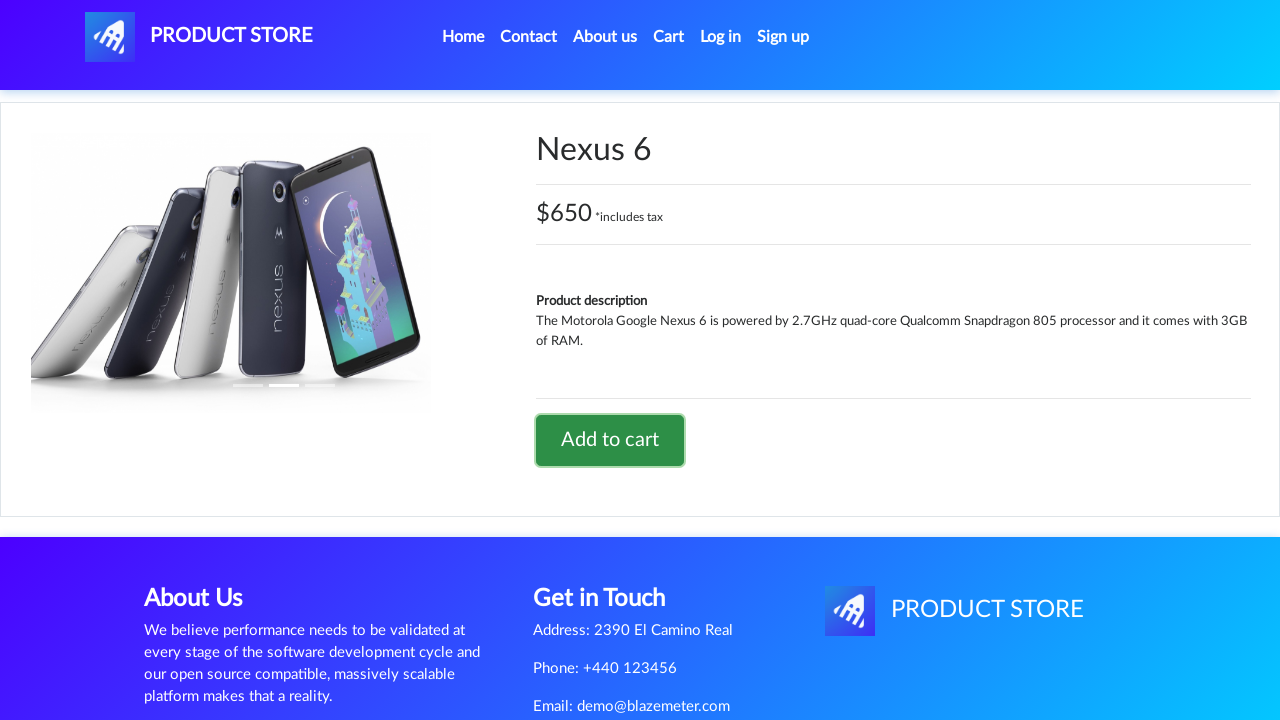

Navigated back to home page at (463, 37) on text=Home
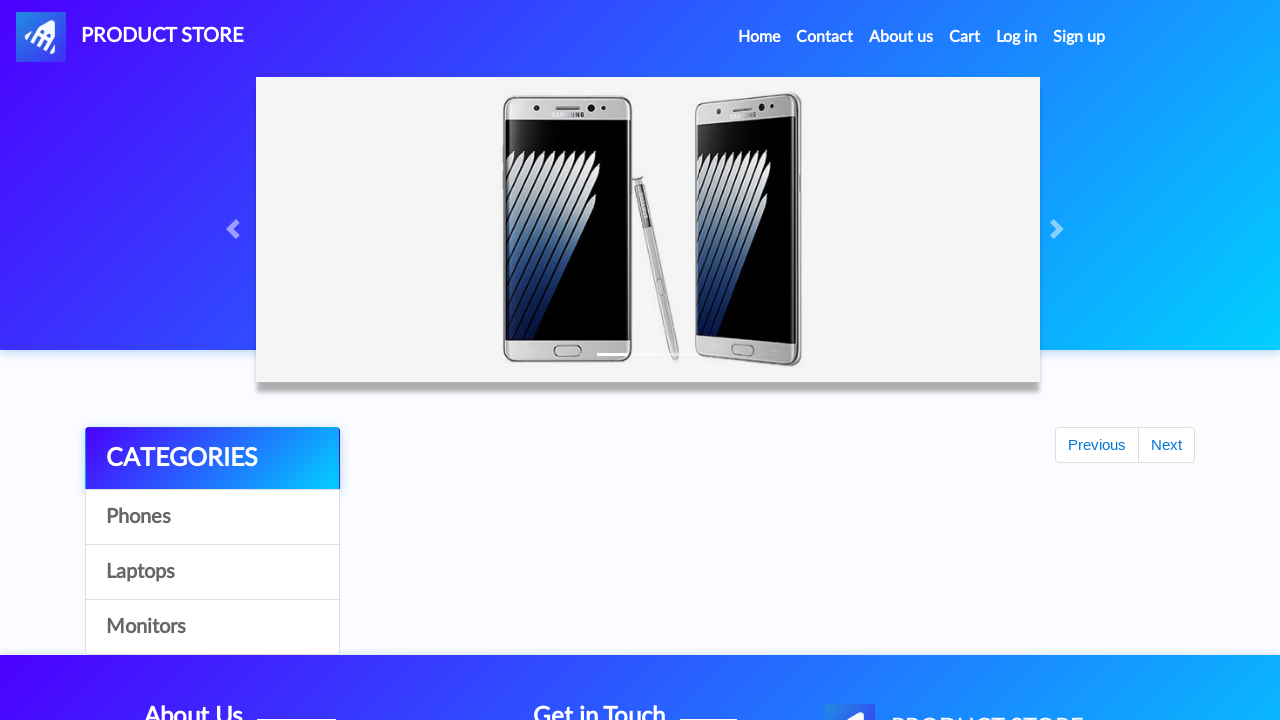

Navigated to shopping cart at (965, 37) on text=Cart
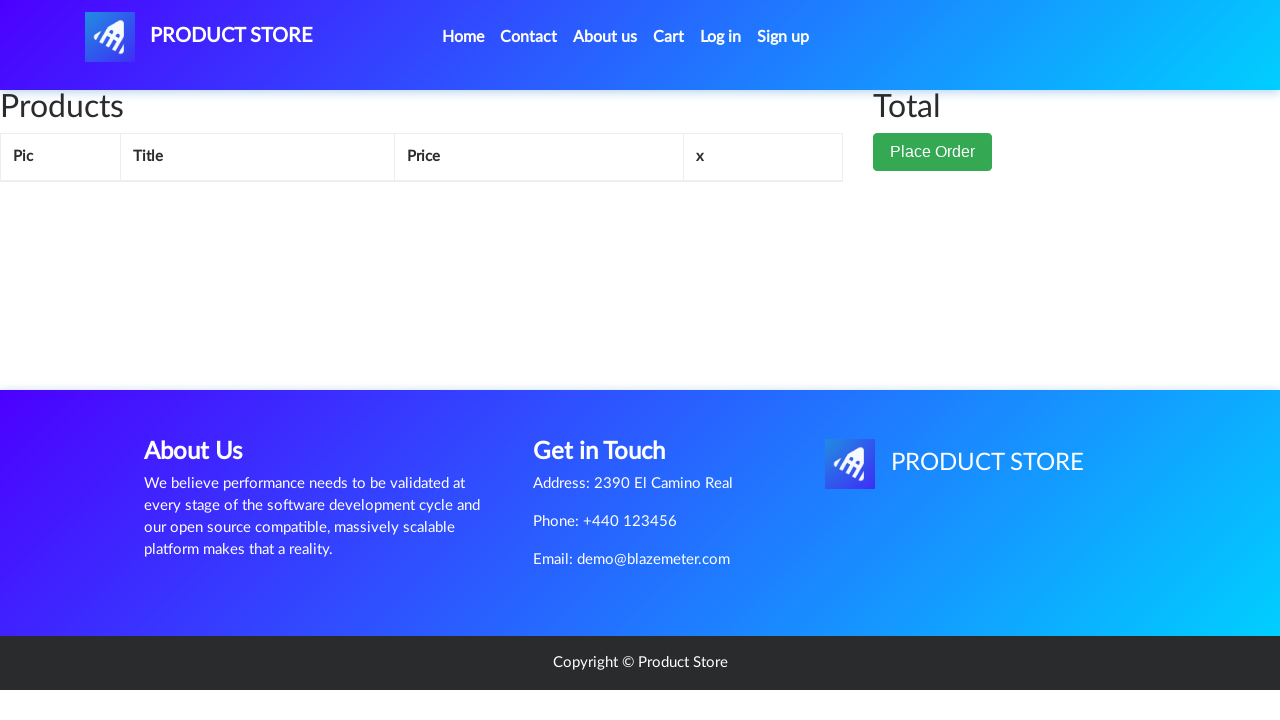

Retrieved price $700 for product to remove 'Dell i7 8gb'
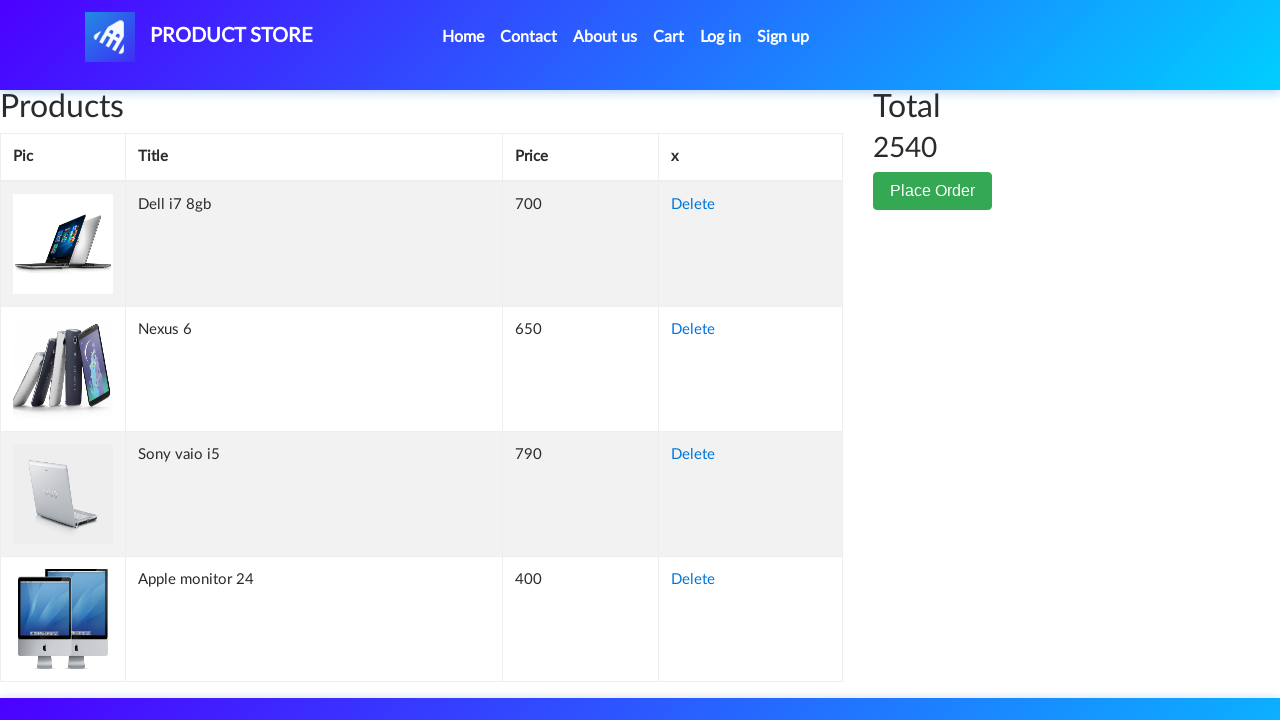

Clicked delete button for 'Dell i7 8gb' at (693, 205) on td:has-text('Dell i7 8gb') >> .. >> a:has-text('Delete')
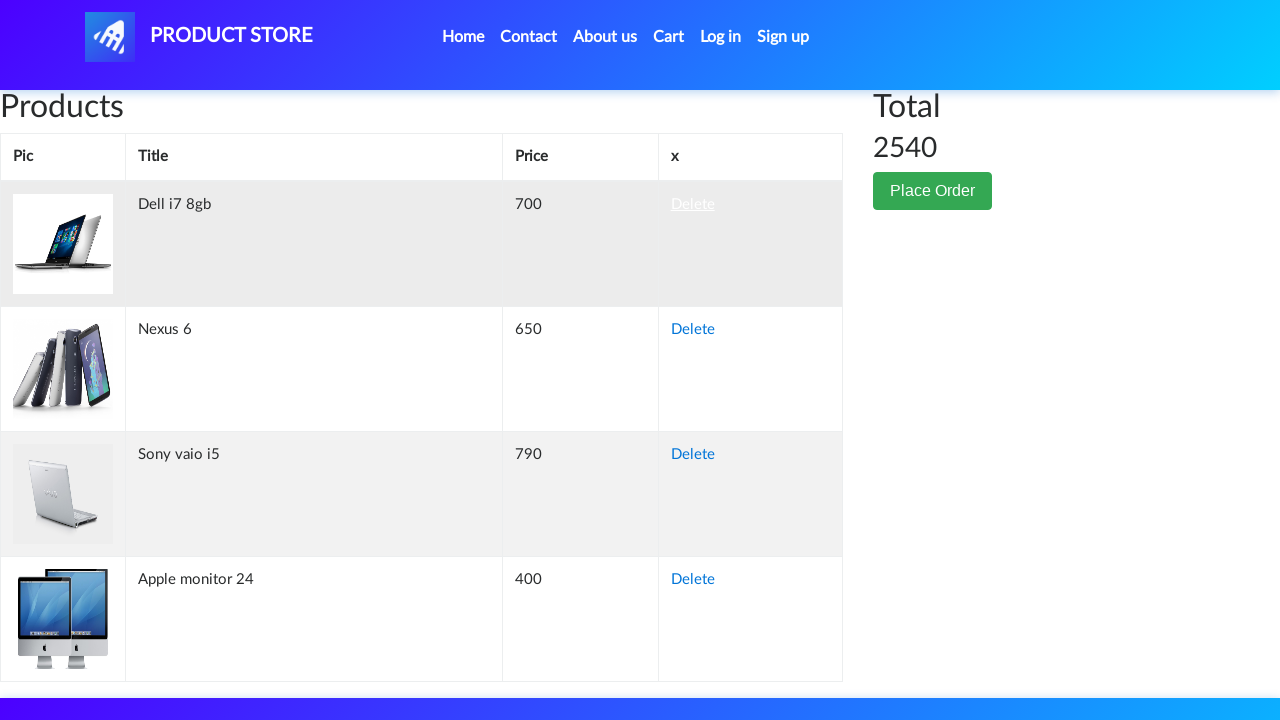

Confirmed that 'Dell i7 8gb' was removed from cart
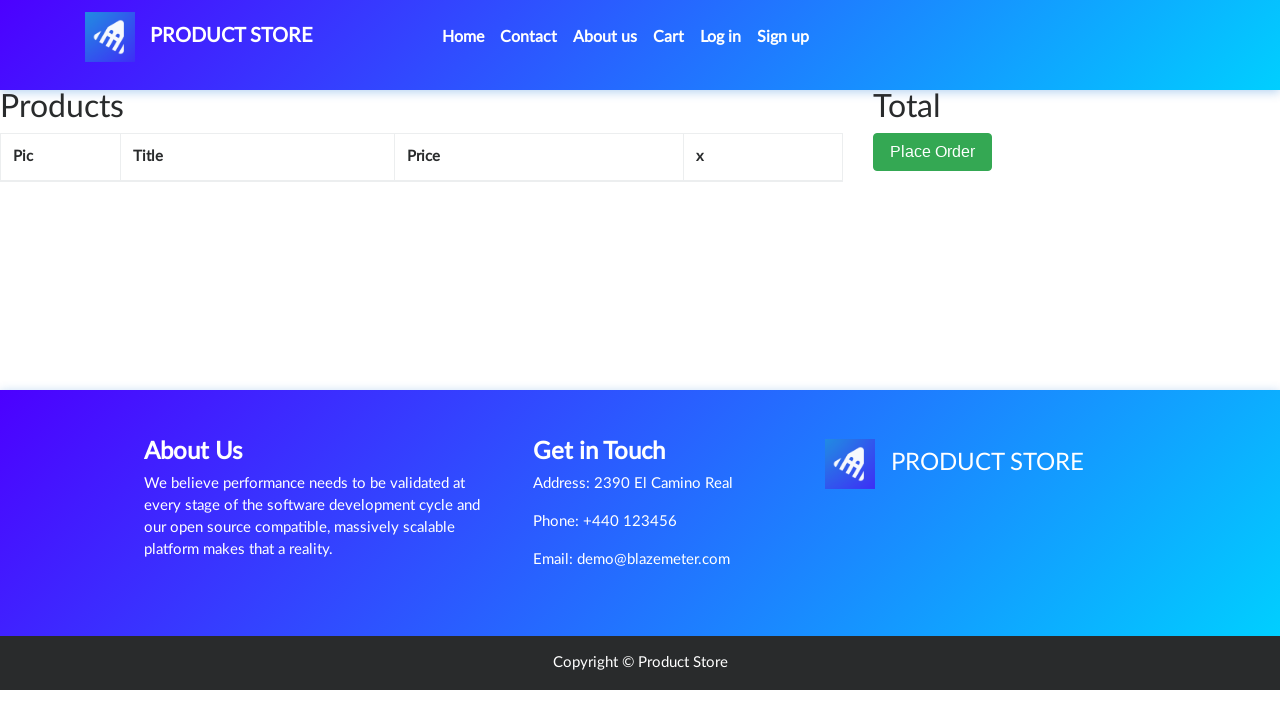

Retrieved price $400 for product to remove 'Apple monitor 24'
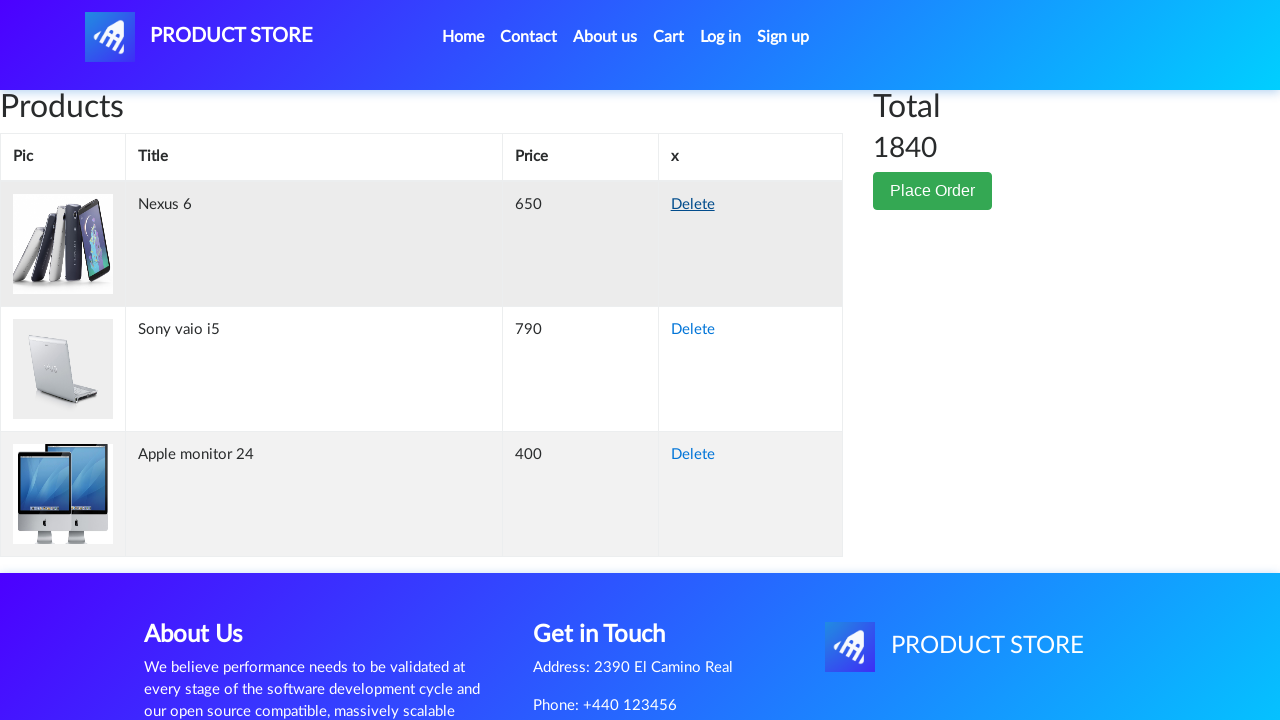

Clicked delete button for 'Apple monitor 24' at (693, 455) on td:has-text('Apple monitor 24') >> .. >> a:has-text('Delete')
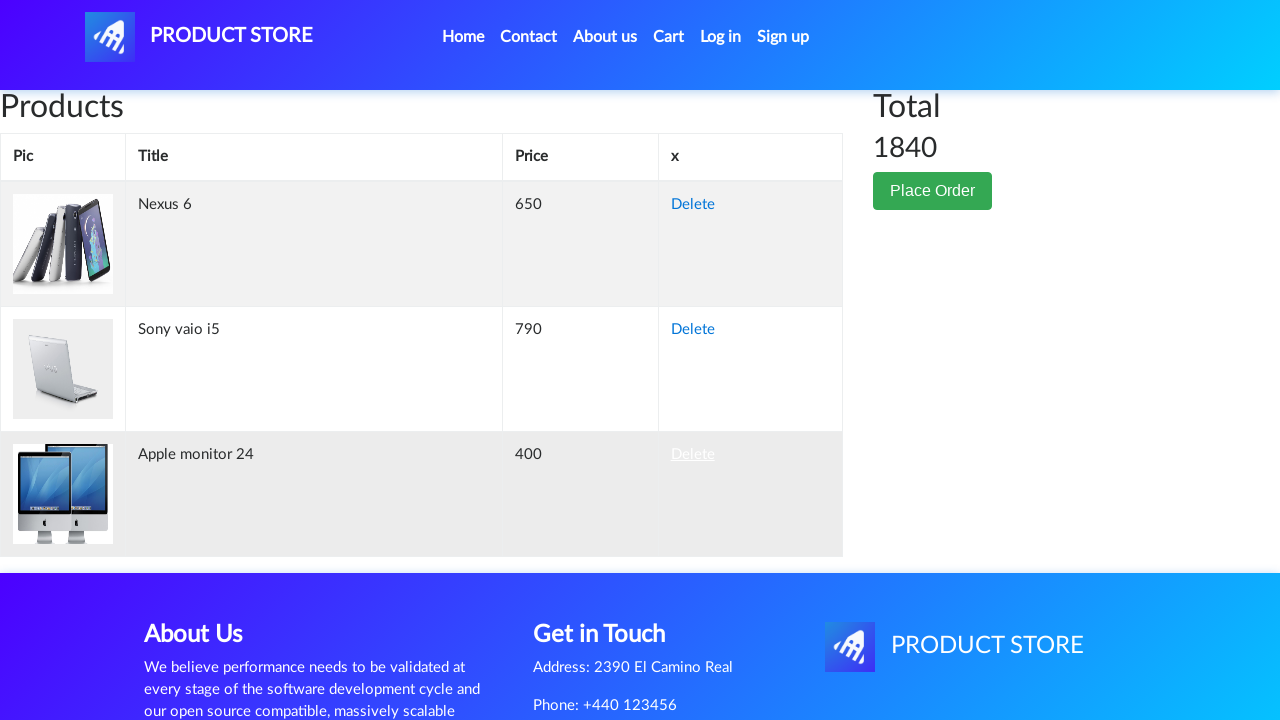

Confirmed that 'Apple monitor 24' was removed from cart
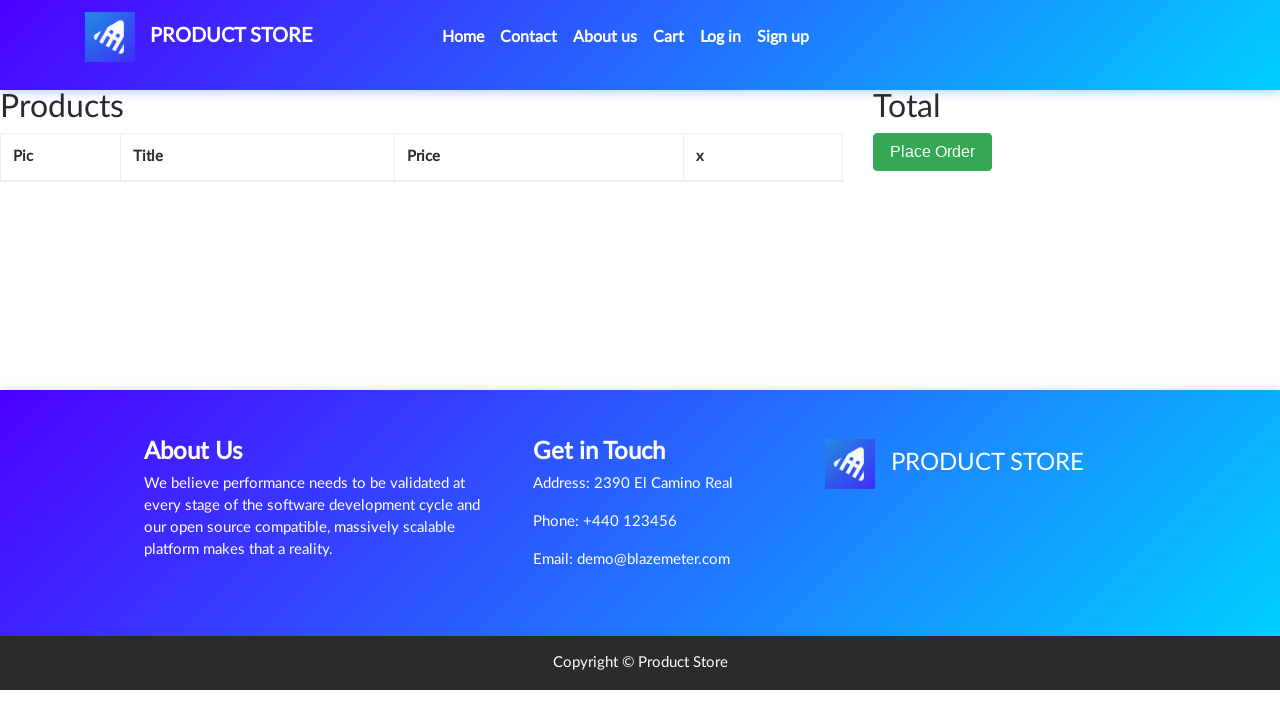

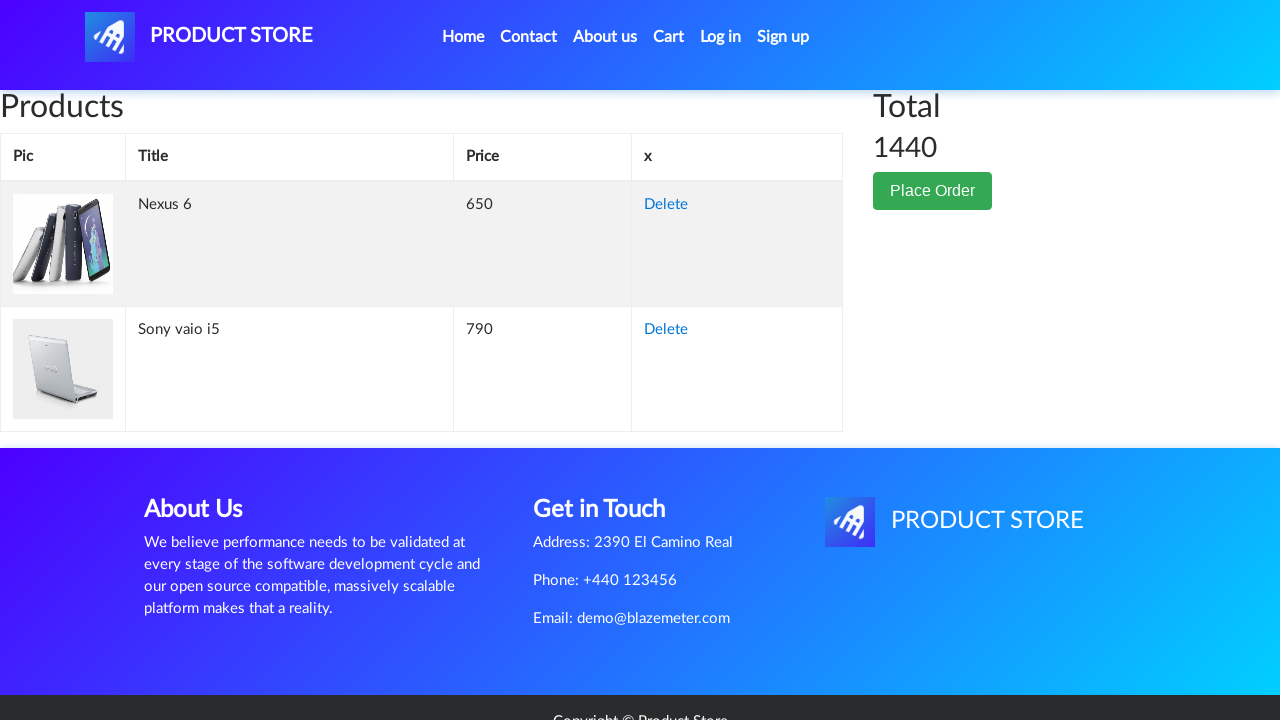